Navigates to the Demoblaze demo e-commerce site and verifies that the page has the expected title.

Starting URL: https://www.demoblaze.com/index.html

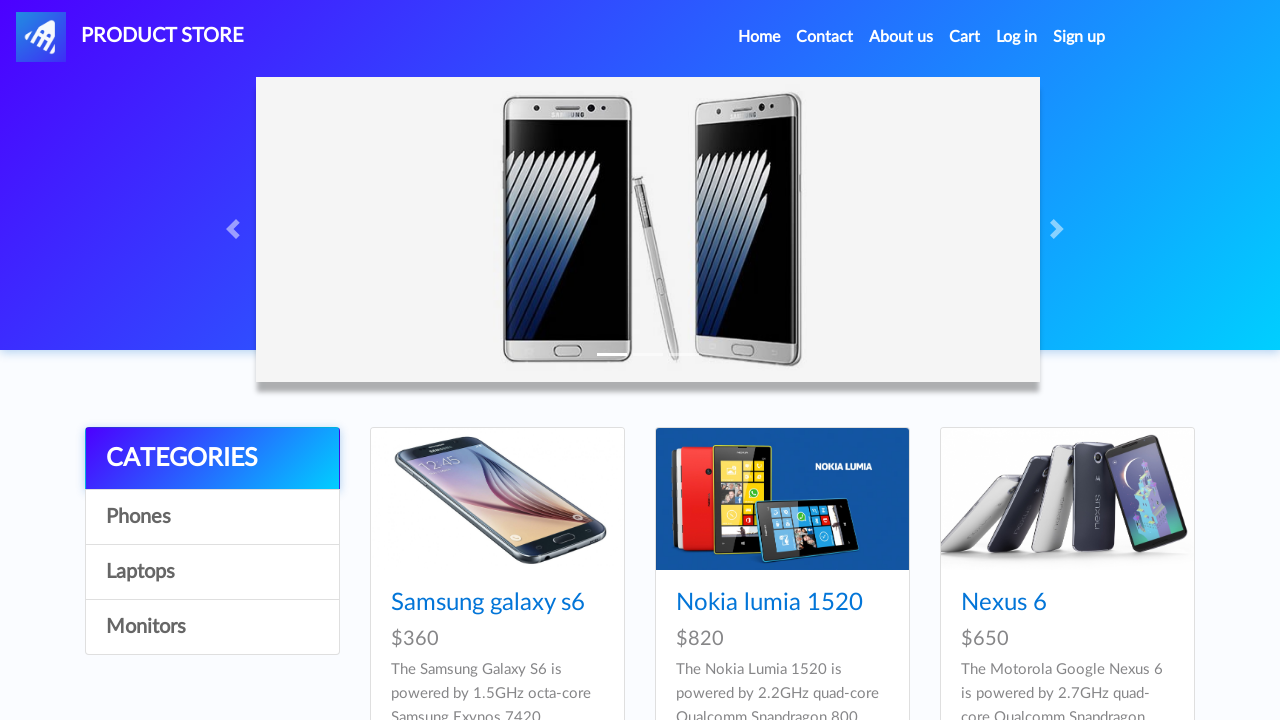

Navigated to Demoblaze e-commerce site
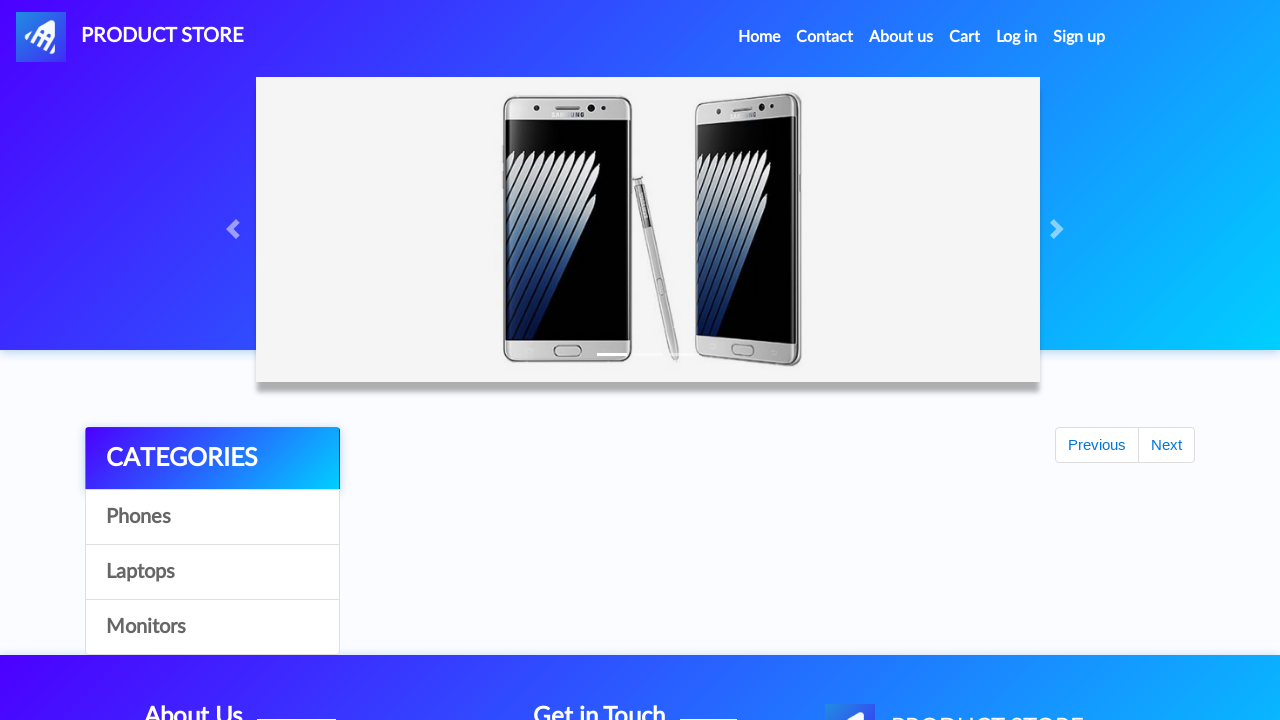

Verified page title is 'STORE'
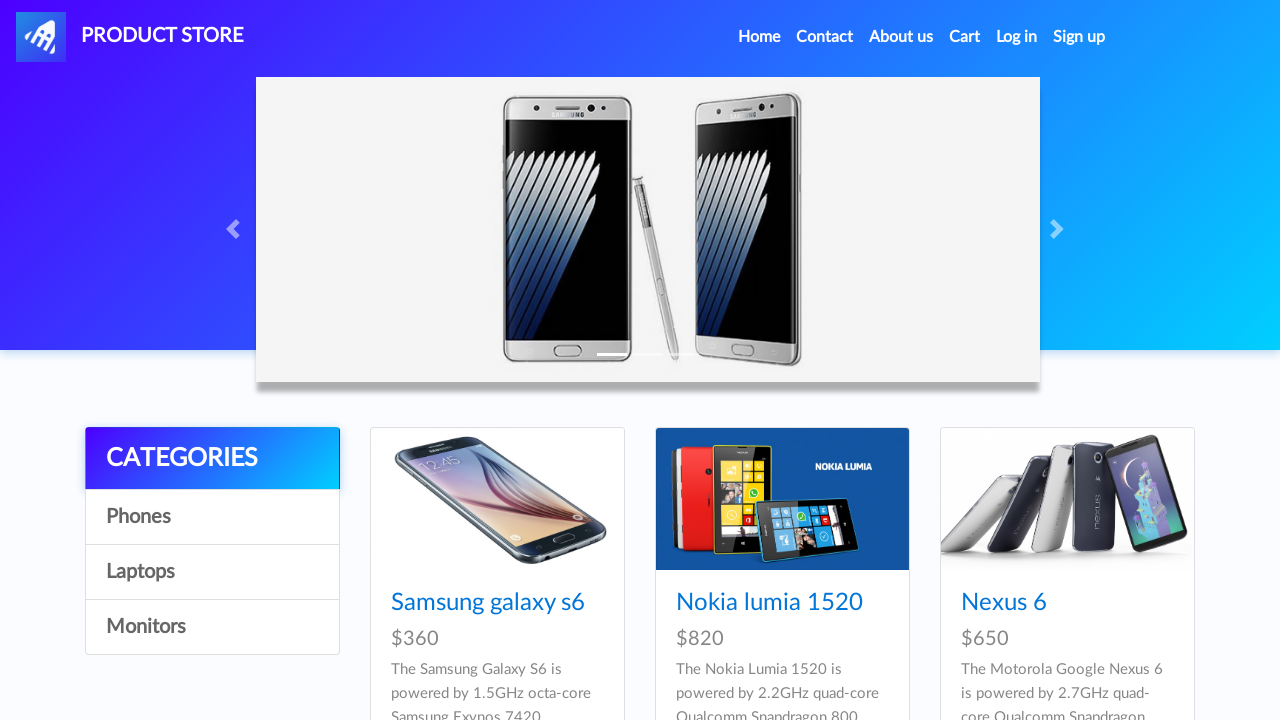

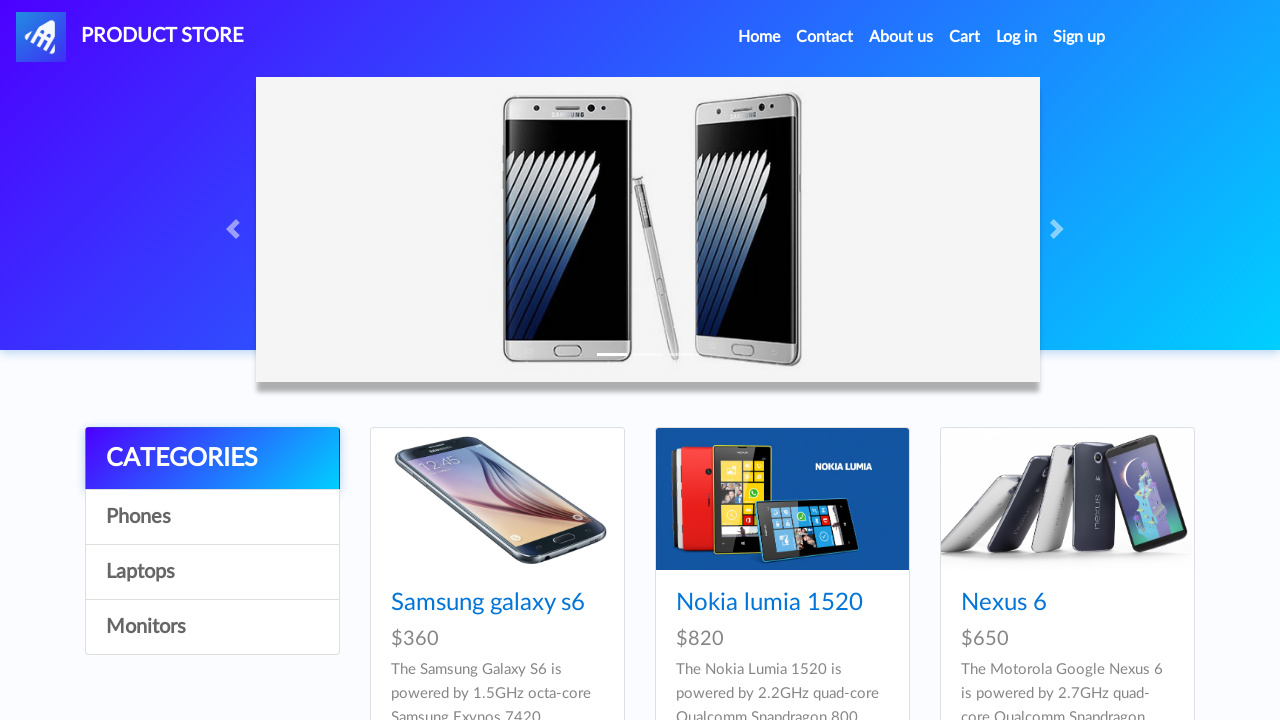